Navigates to a football statistics website, selects "All matches" view, filters by Spain from a dropdown, and waits for match data to load

Starting URL: https://www.adamchoi.co.uk/overs/detailed

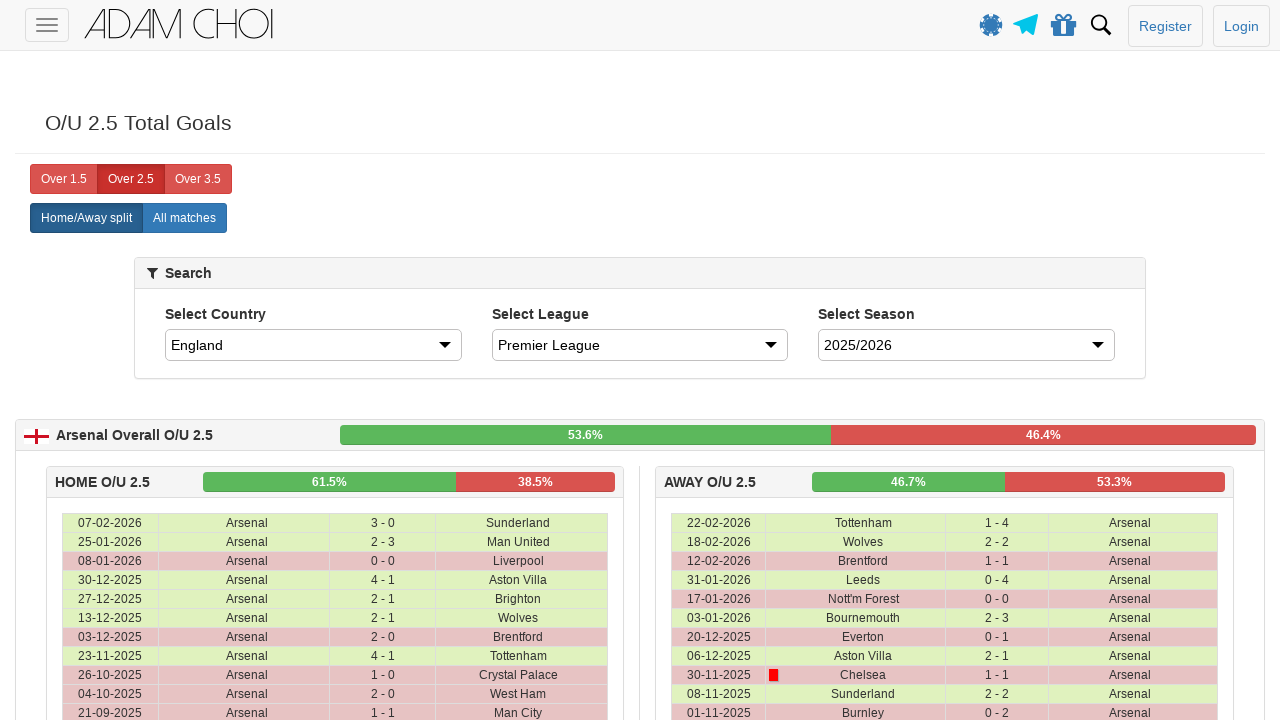

Clicked 'All matches' button to show all matches at (184, 218) on xpath=//label[@analytics-event="All matches"]
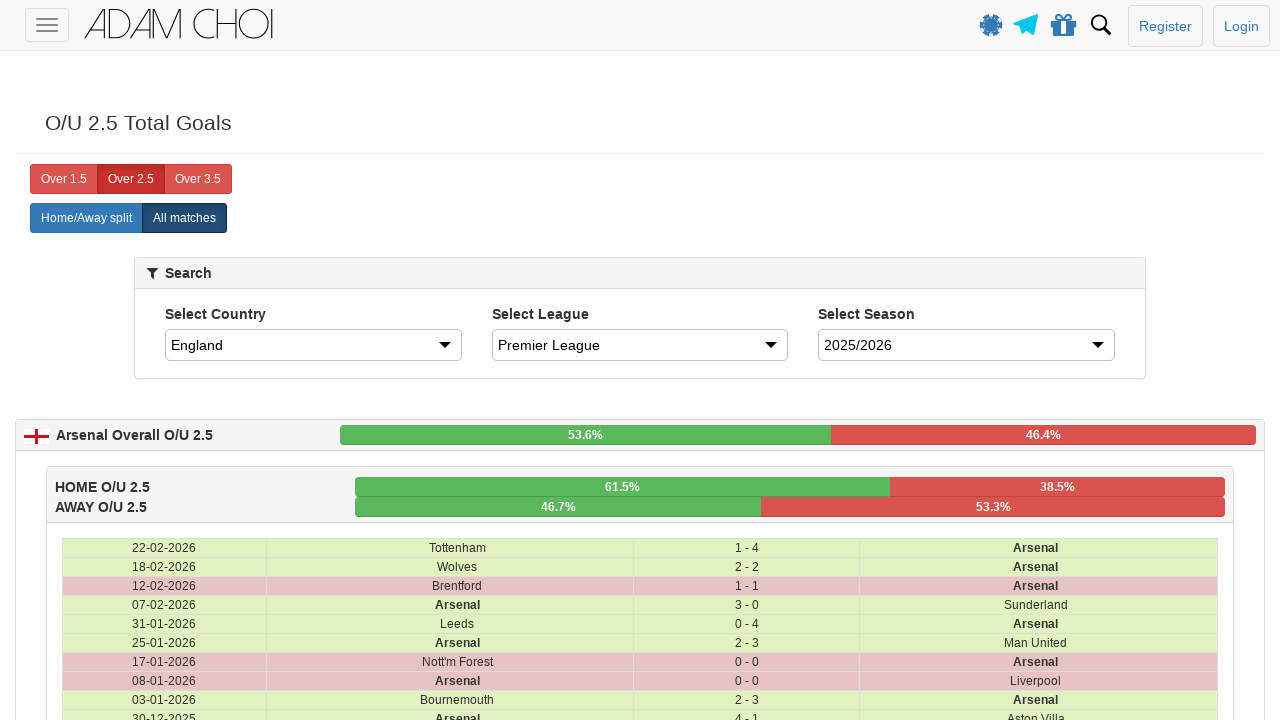

Selected Spain from the country dropdown on #country
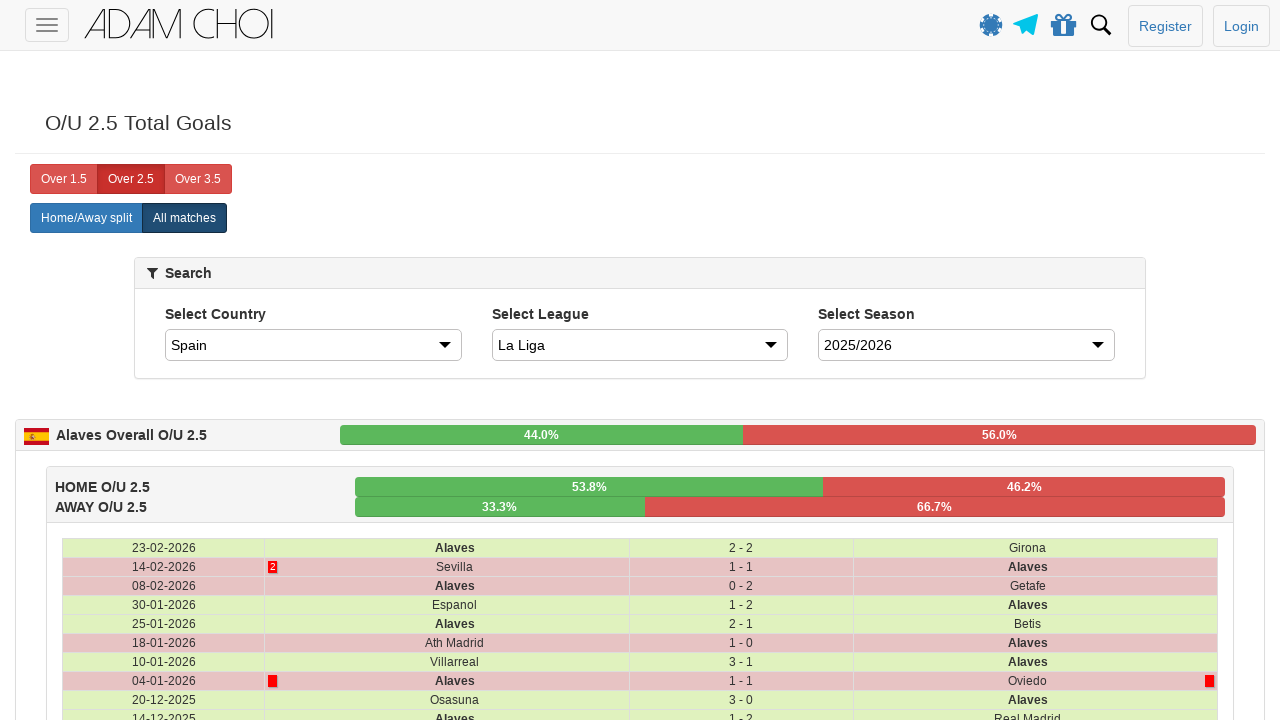

Match data loaded - table rows are now visible
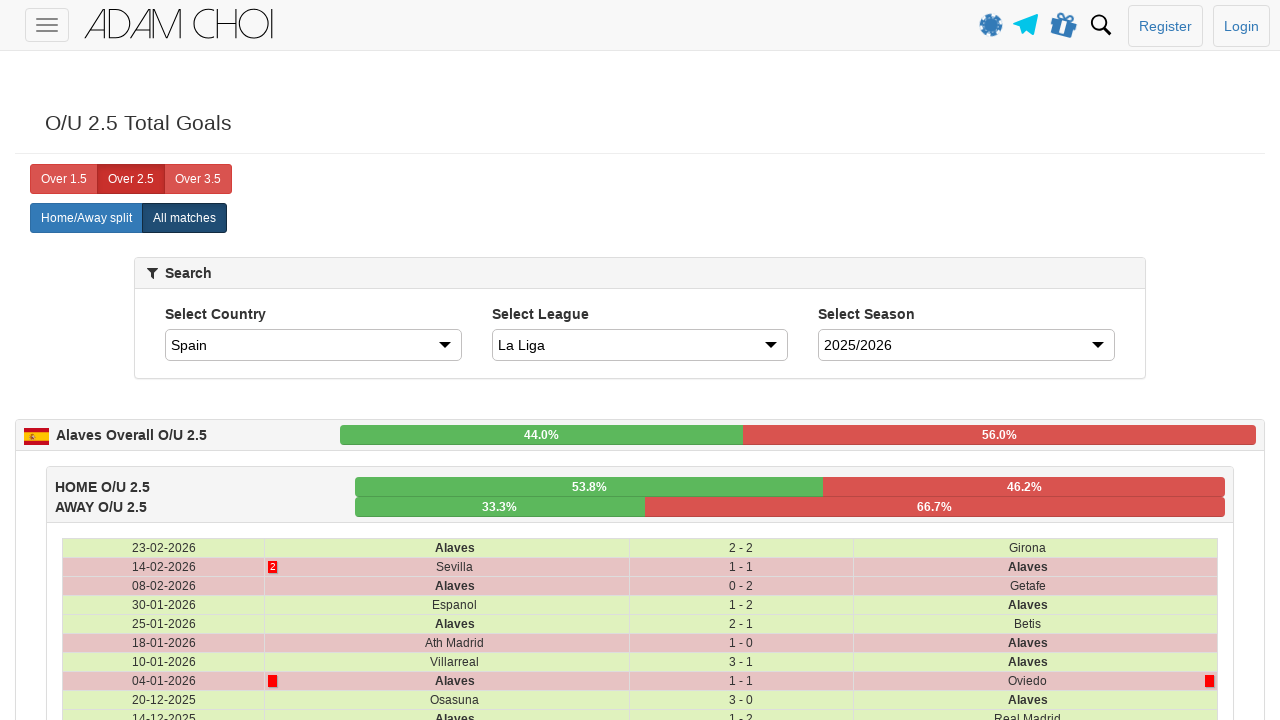

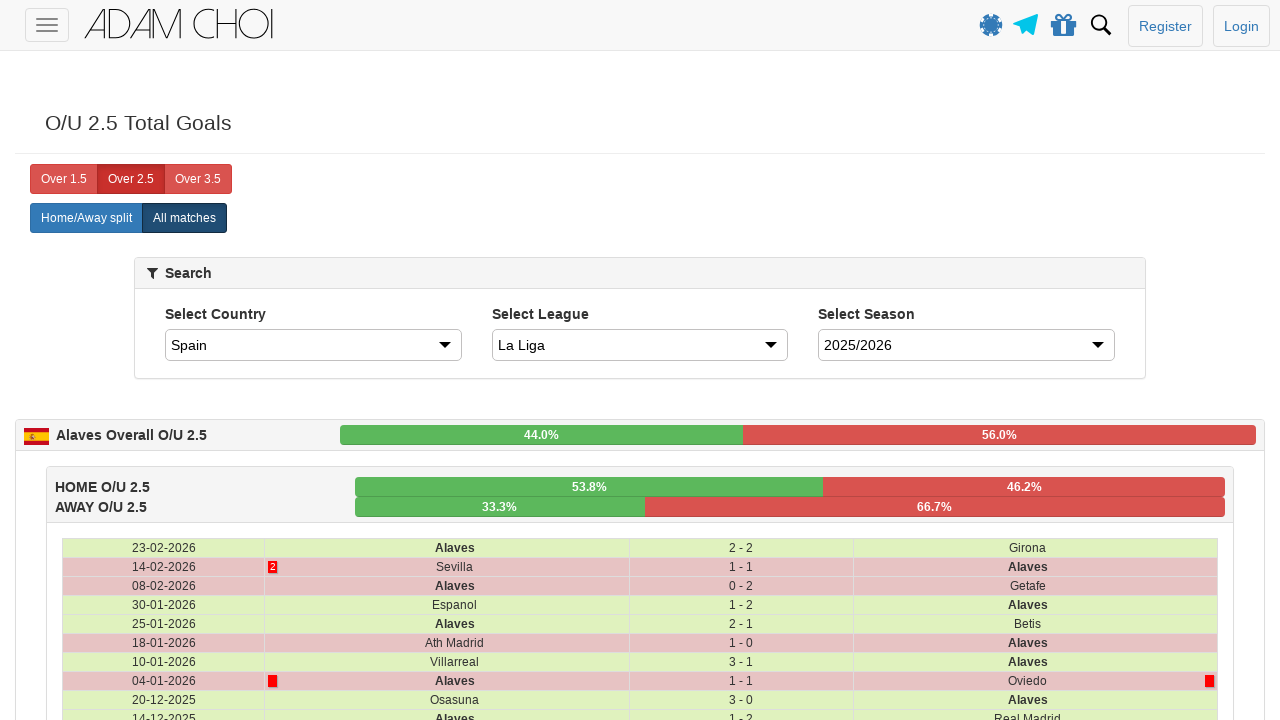